Tests button text update functionality by entering new button text and clicking to update

Starting URL: http://www.uitestingplayground.com/textinput

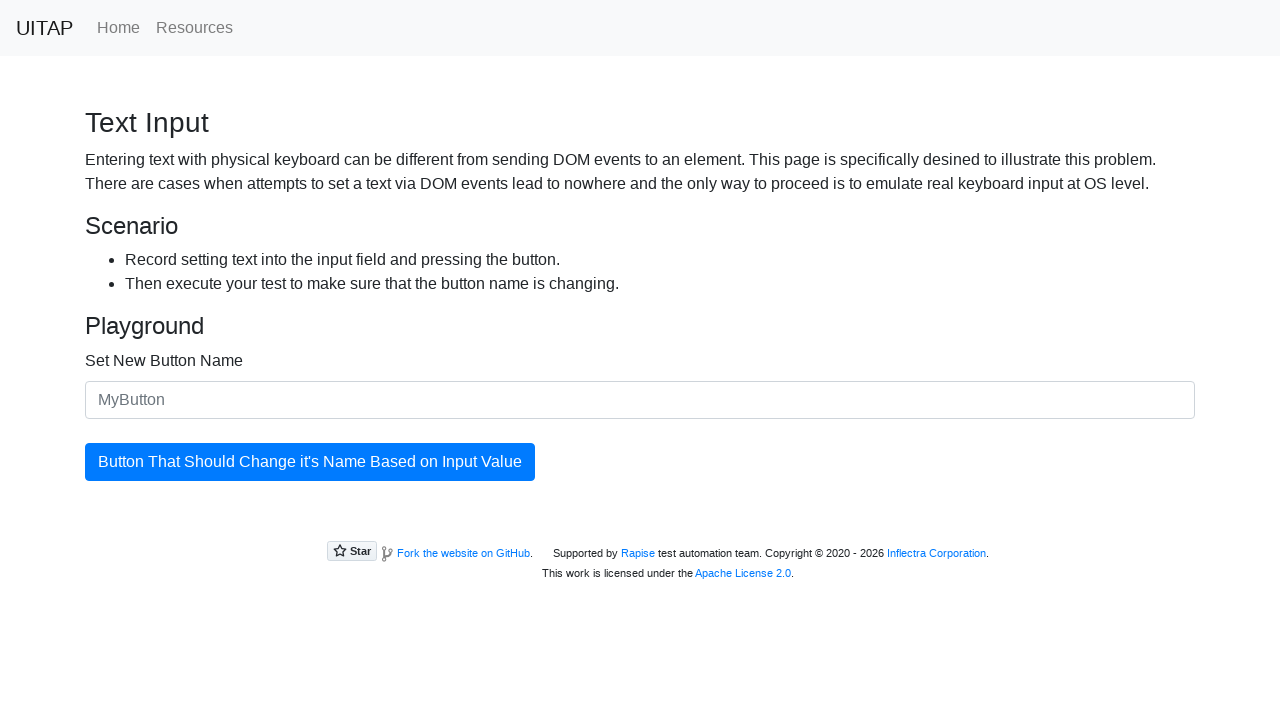

Filled new button name input field with 'Привет' on #newButtonName
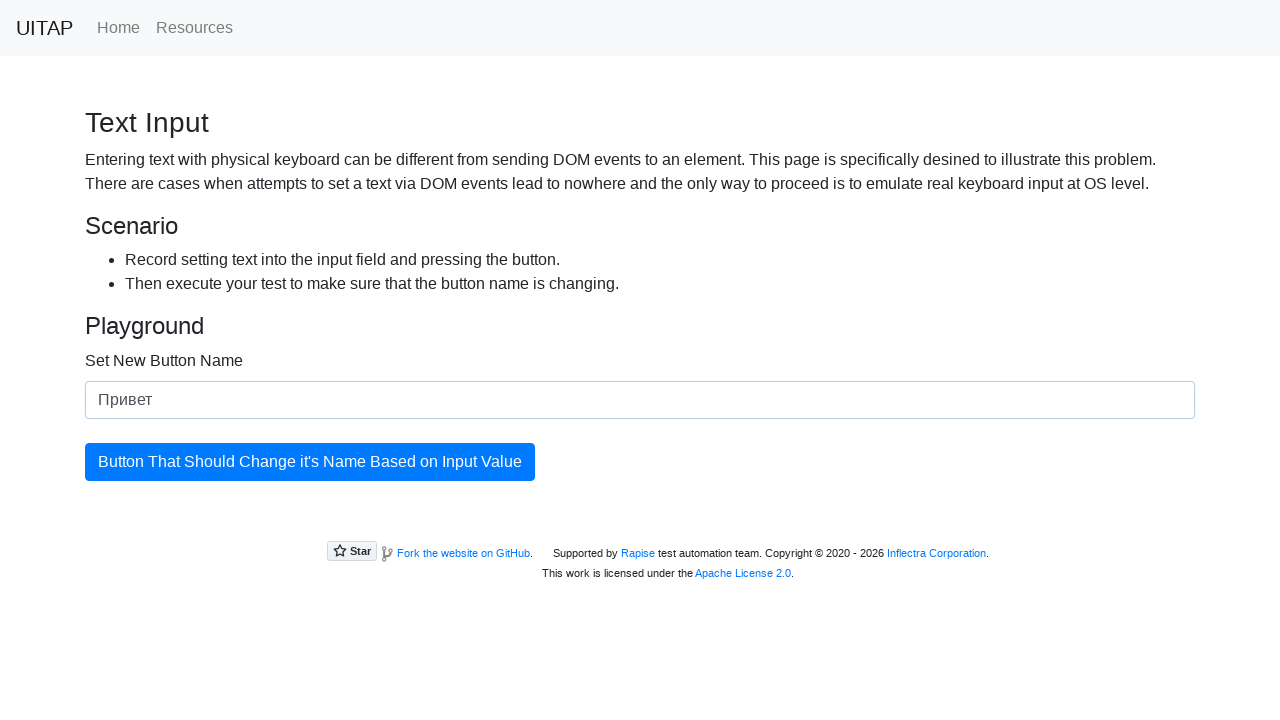

Clicked the updating button to apply new text at (310, 462) on #updatingButton
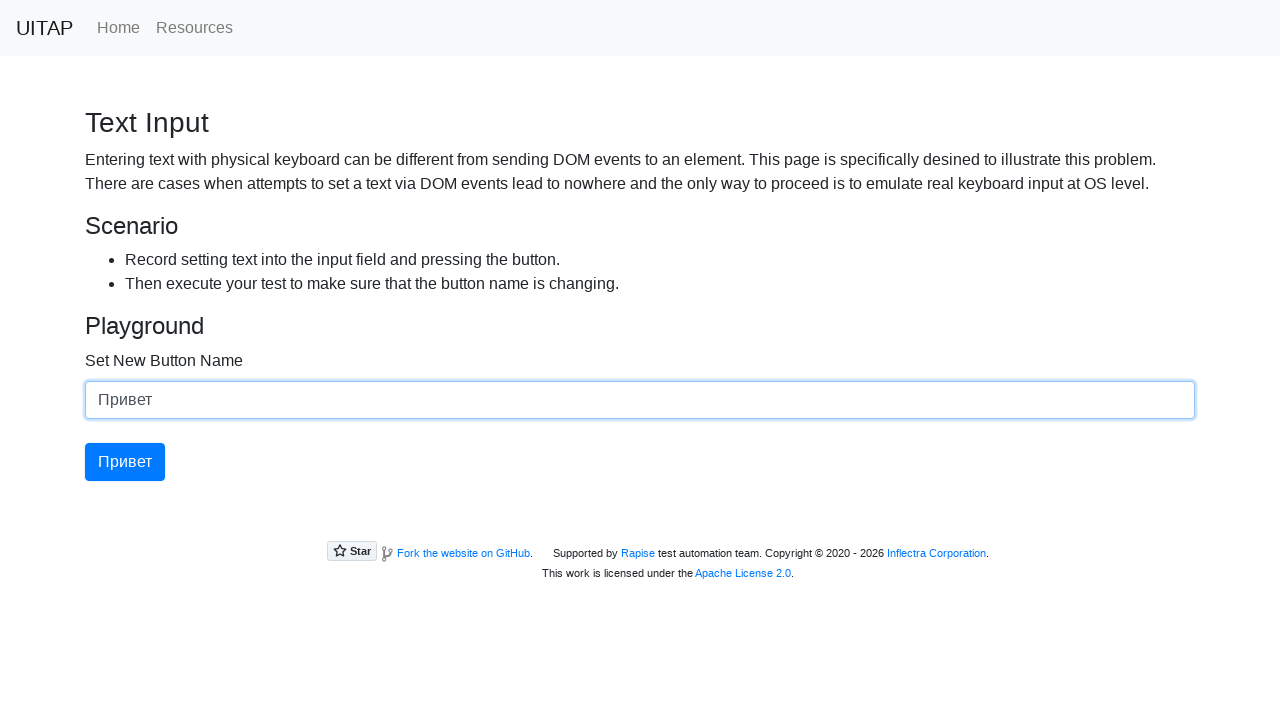

Retrieved updated button text content
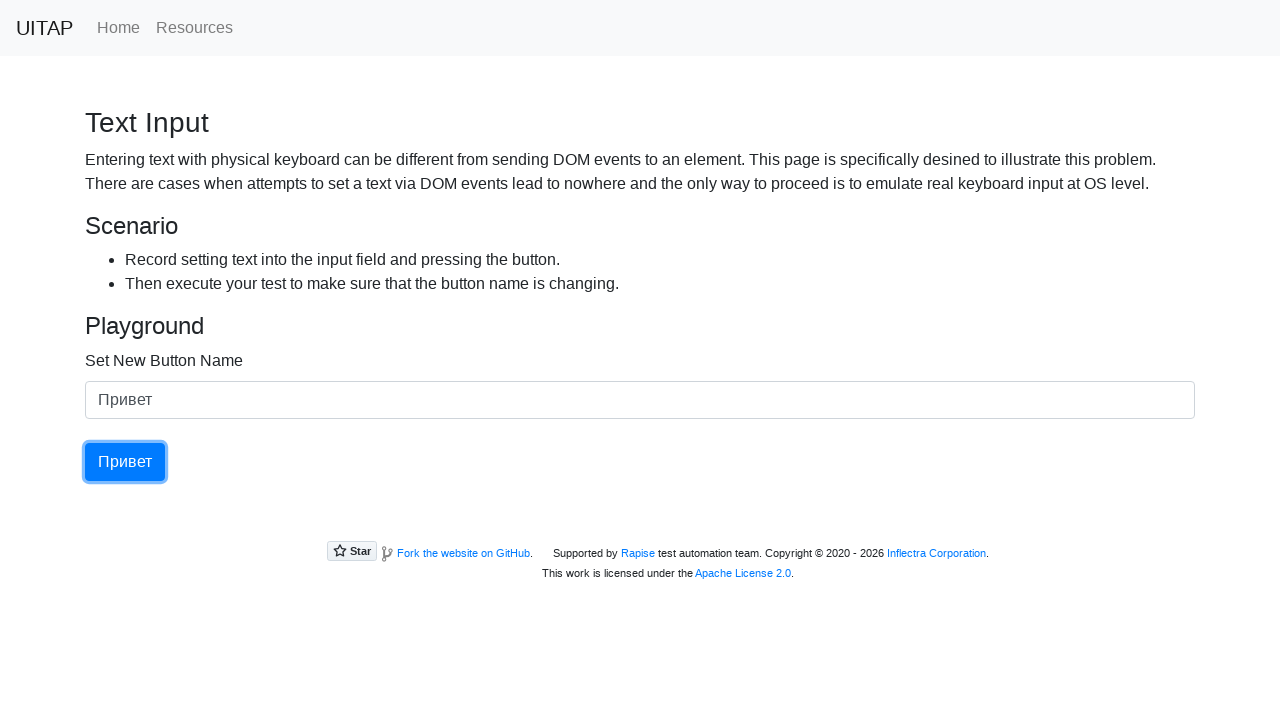

Verified button text was successfully updated to 'Привет'
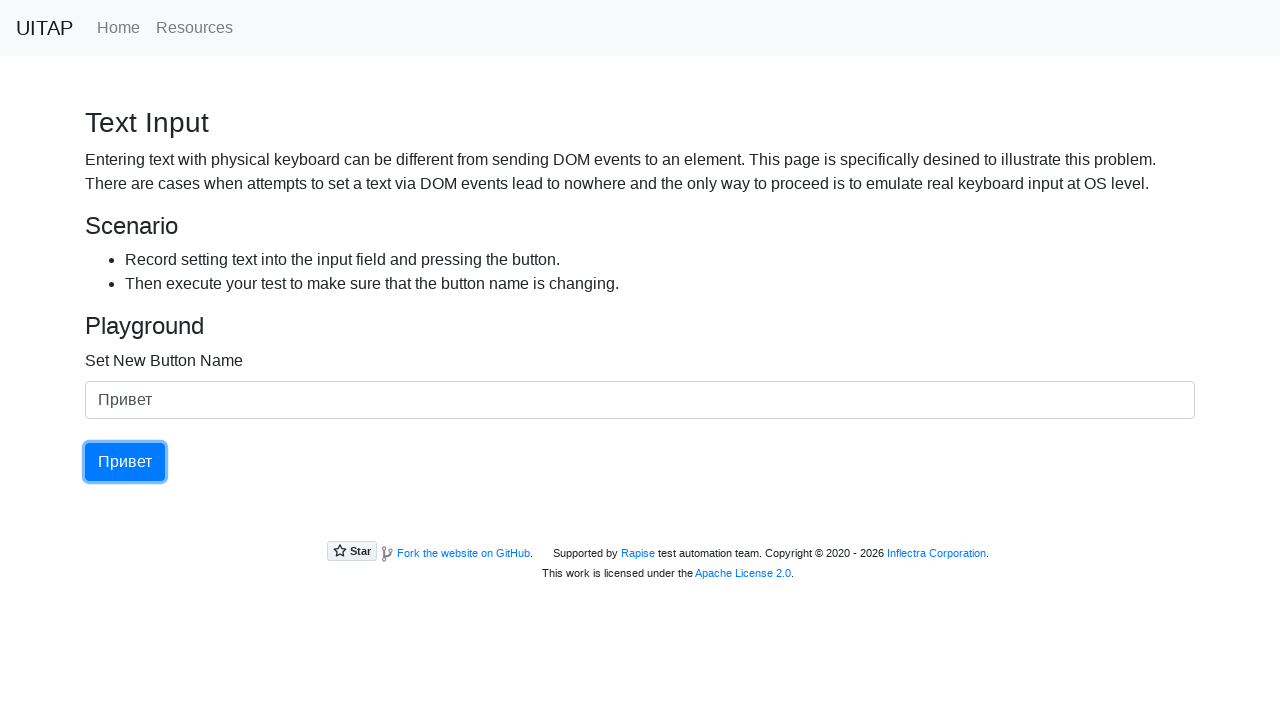

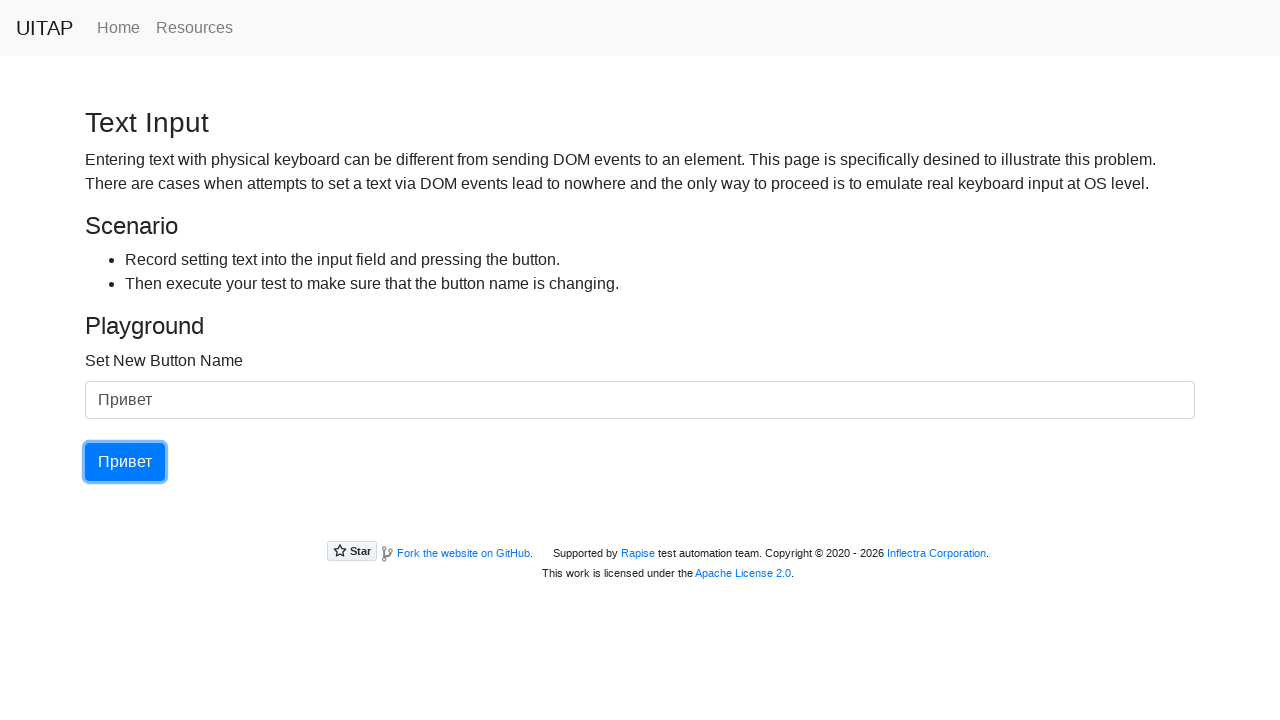